Tests filling out a registration form with personal information including name, email, gender, phone, date of birth, subjects, hobbies, address, and state/city selections

Starting URL: https://demoqa.com/automation-practice-form

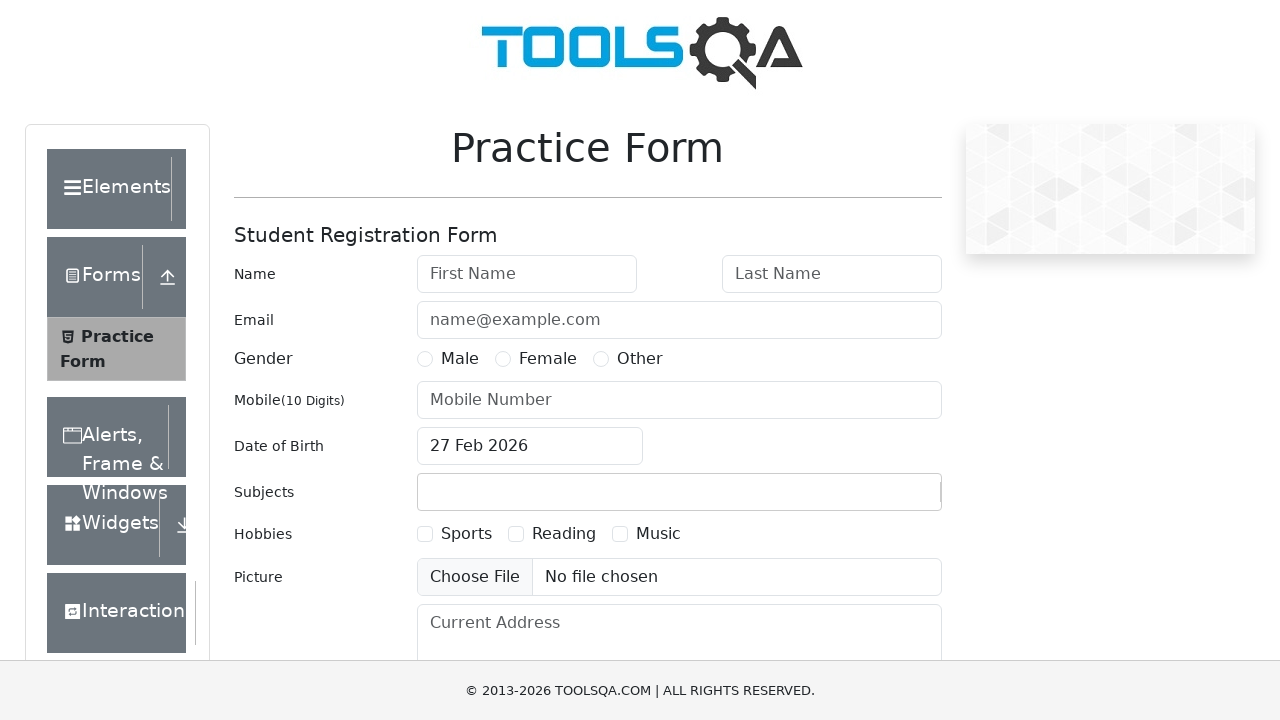

Filled first name field with 'Peter' on #firstName
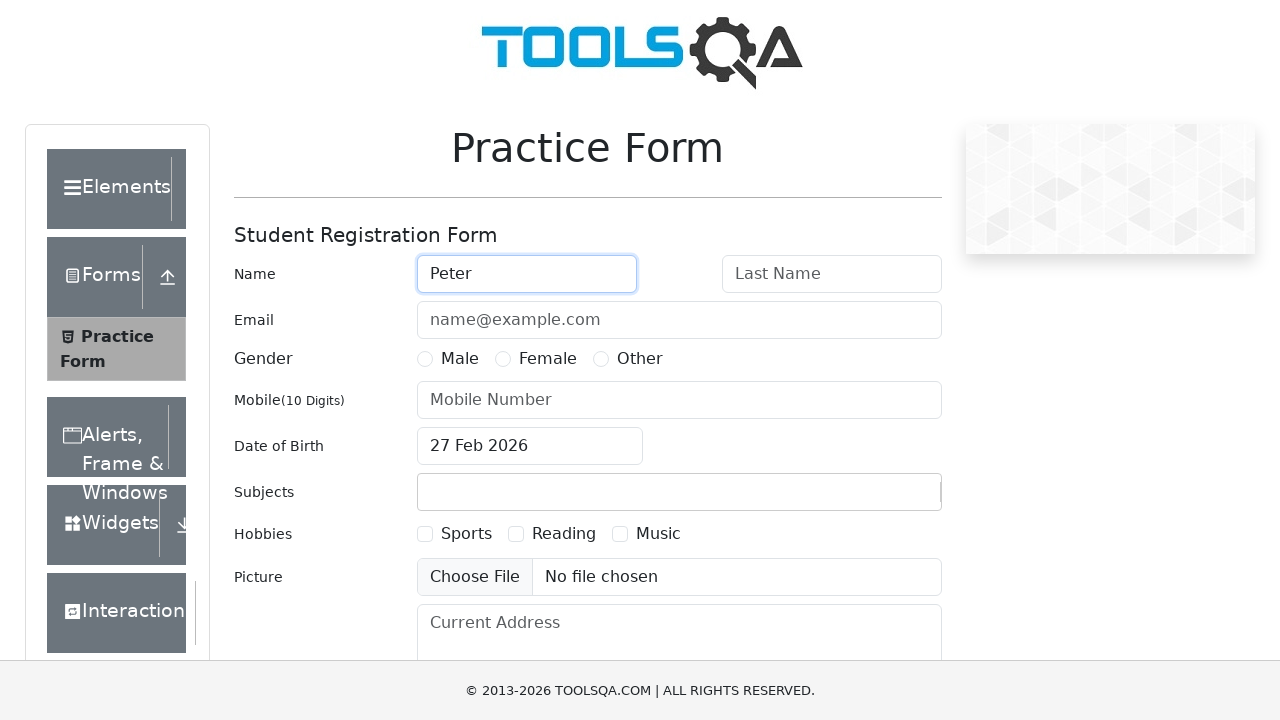

Filled last name field with 'Ivanov' on #lastName
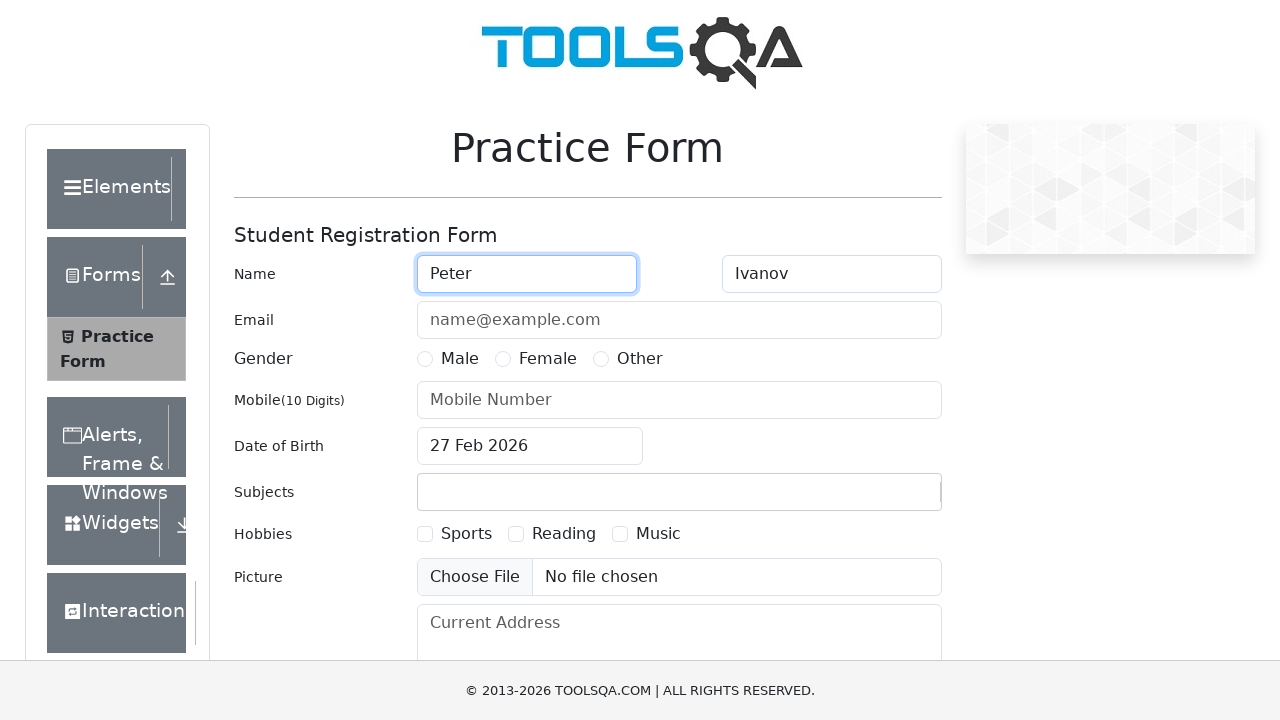

Filled email field with 'a@a.ru' on #userEmail
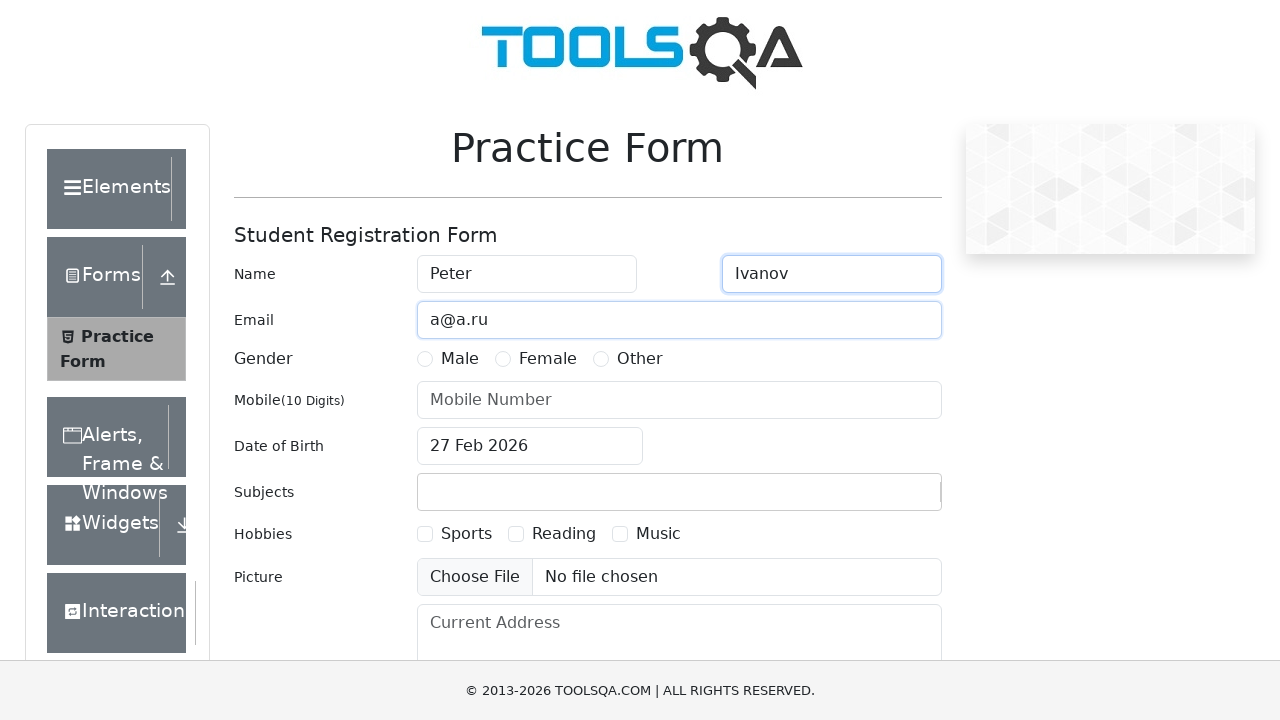

Selected Male gender option at (460, 359) on label[for='gender-radio-1']
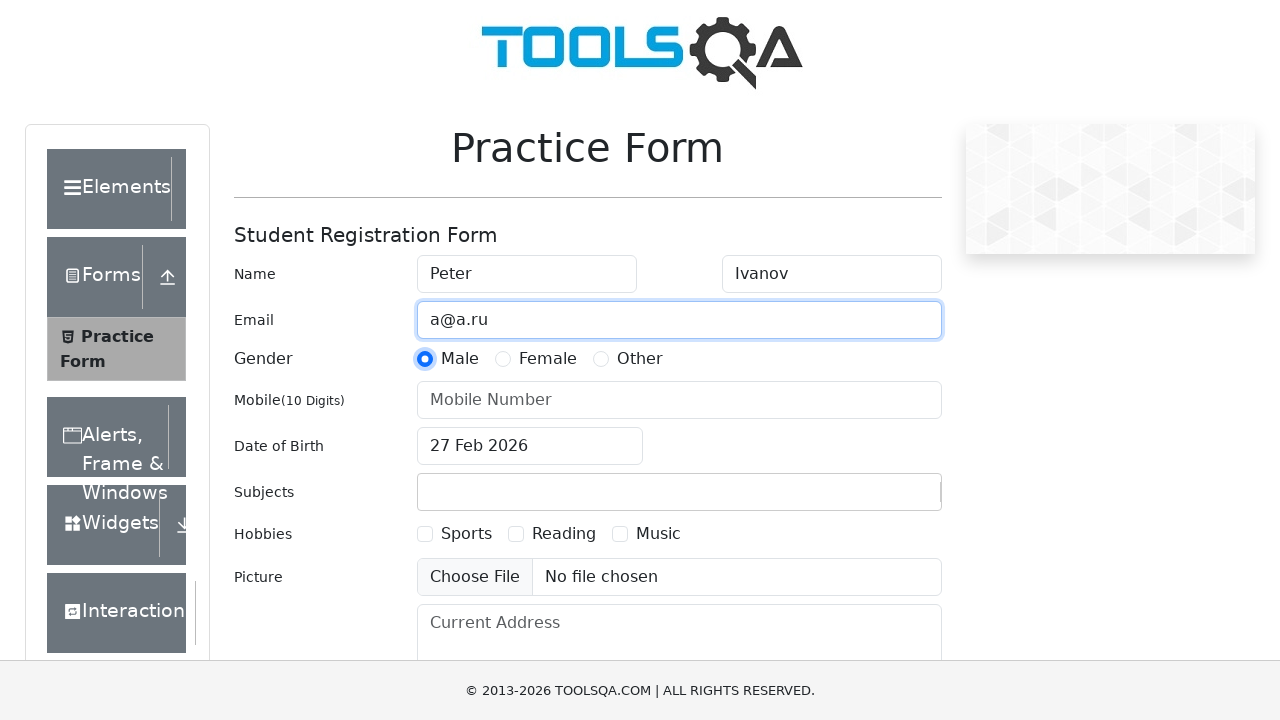

Filled phone number field with '1234567890' on #userNumber
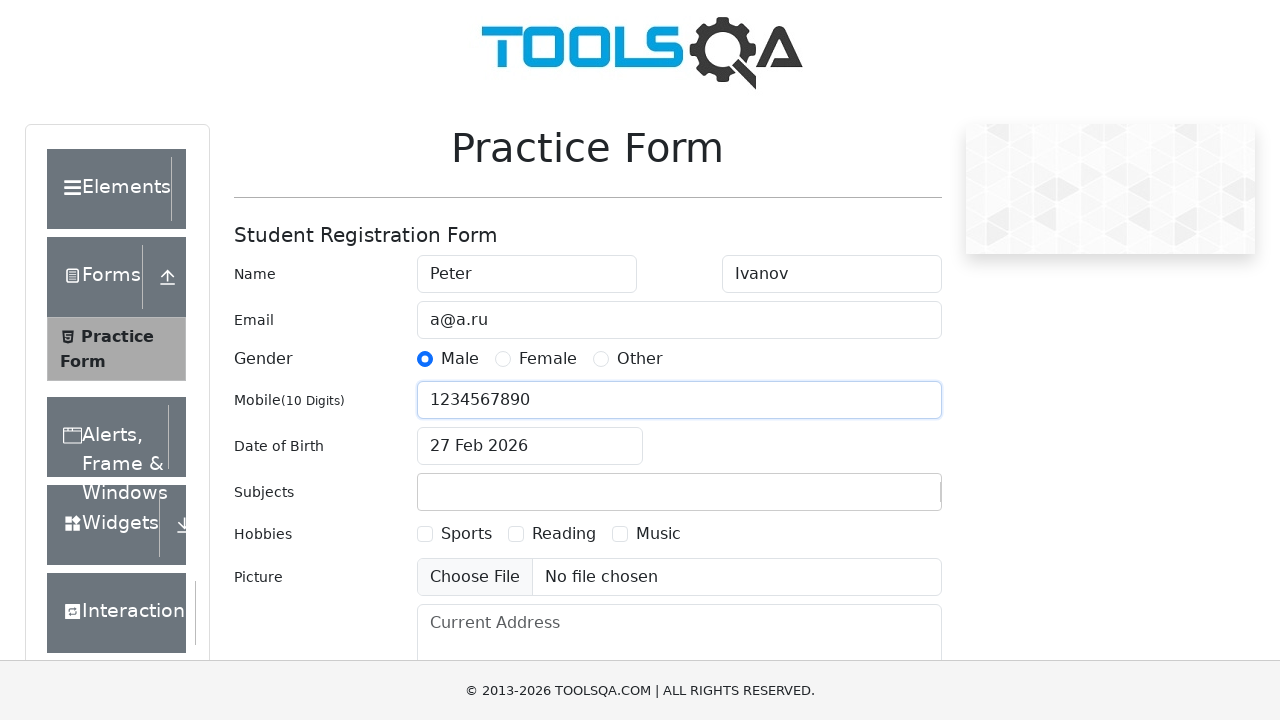

Clicked date of birth input to open datepicker at (530, 446) on #dateOfBirthInput
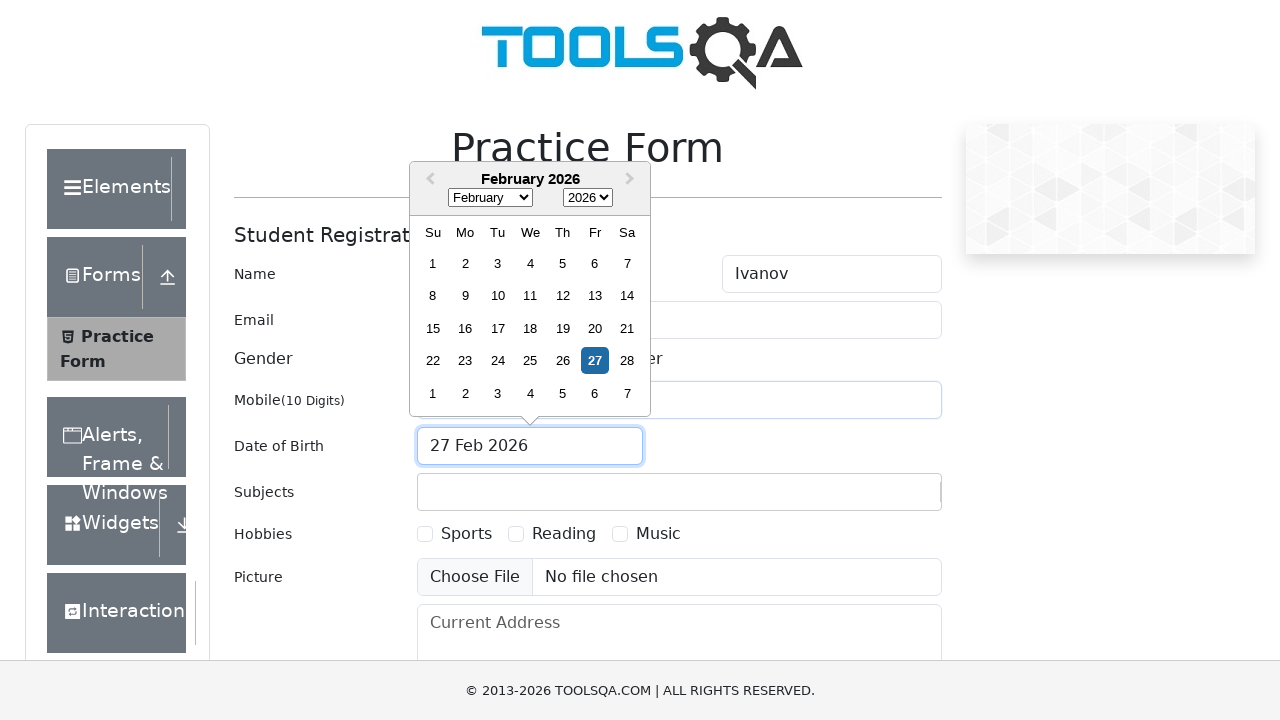

Selected November from month dropdown on .react-datepicker__month-select
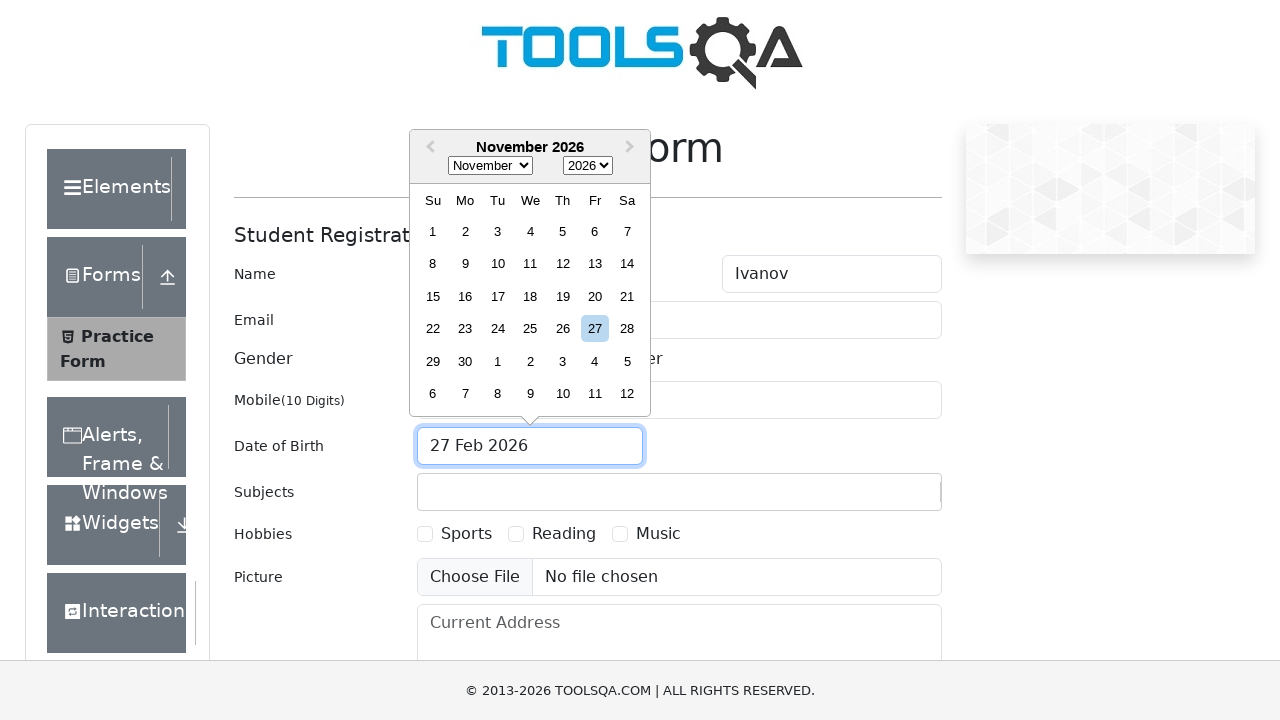

Selected 1985 from year dropdown on .react-datepicker__year-select
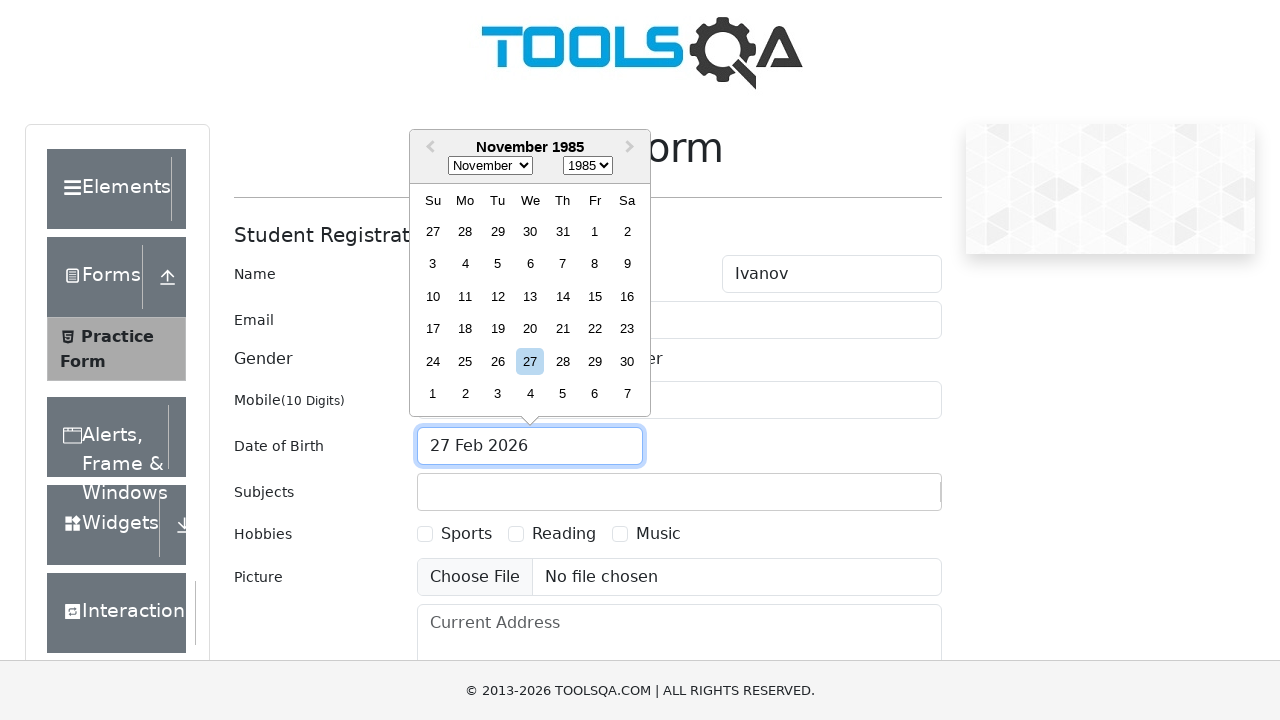

Selected November 15th, 1985 from datepicker at (595, 296) on xpath=//div[@aria-label='Choose Friday, November 15th, 1985']
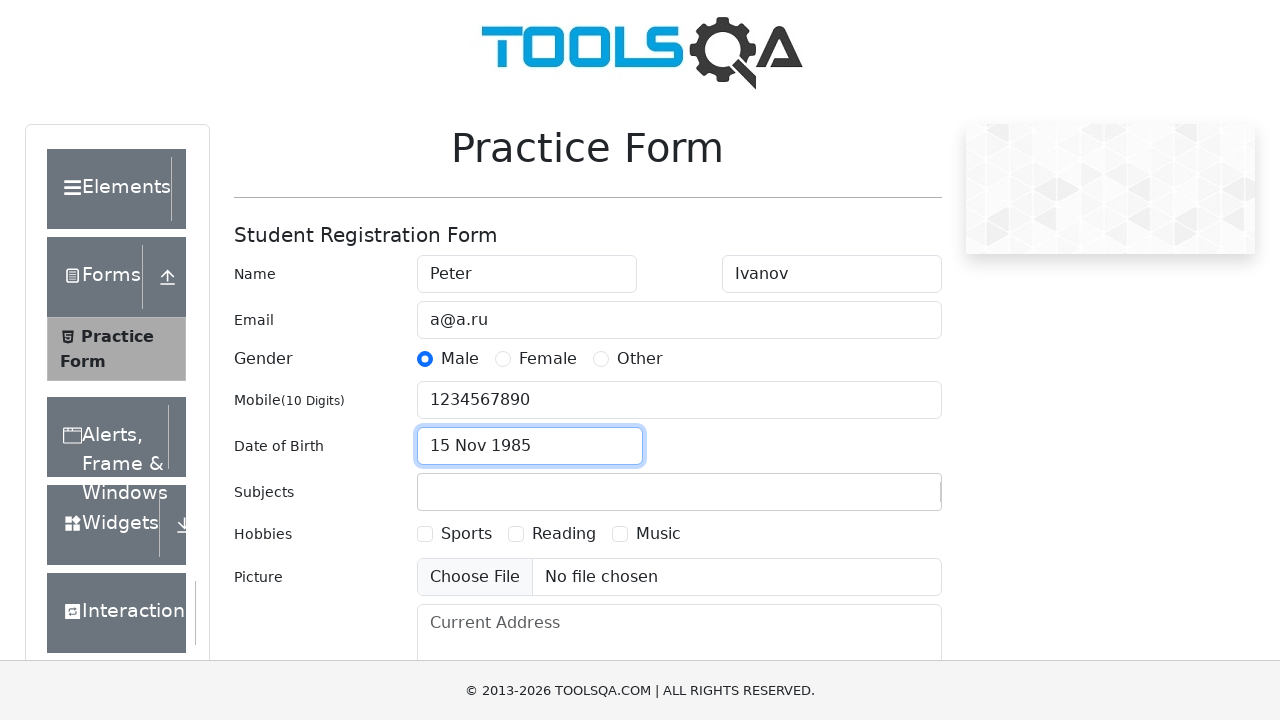

Filled subjects field with 'Maths' on #subjectsInput
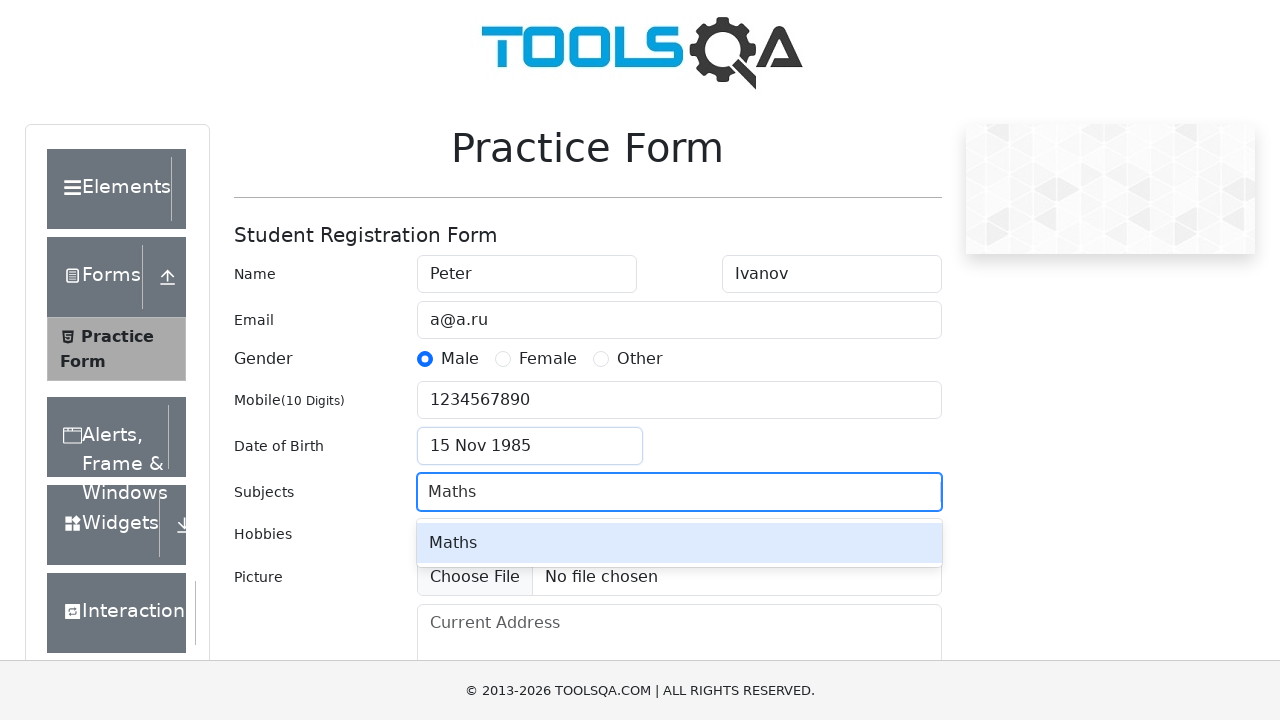

Pressed Tab to confirm subject selection
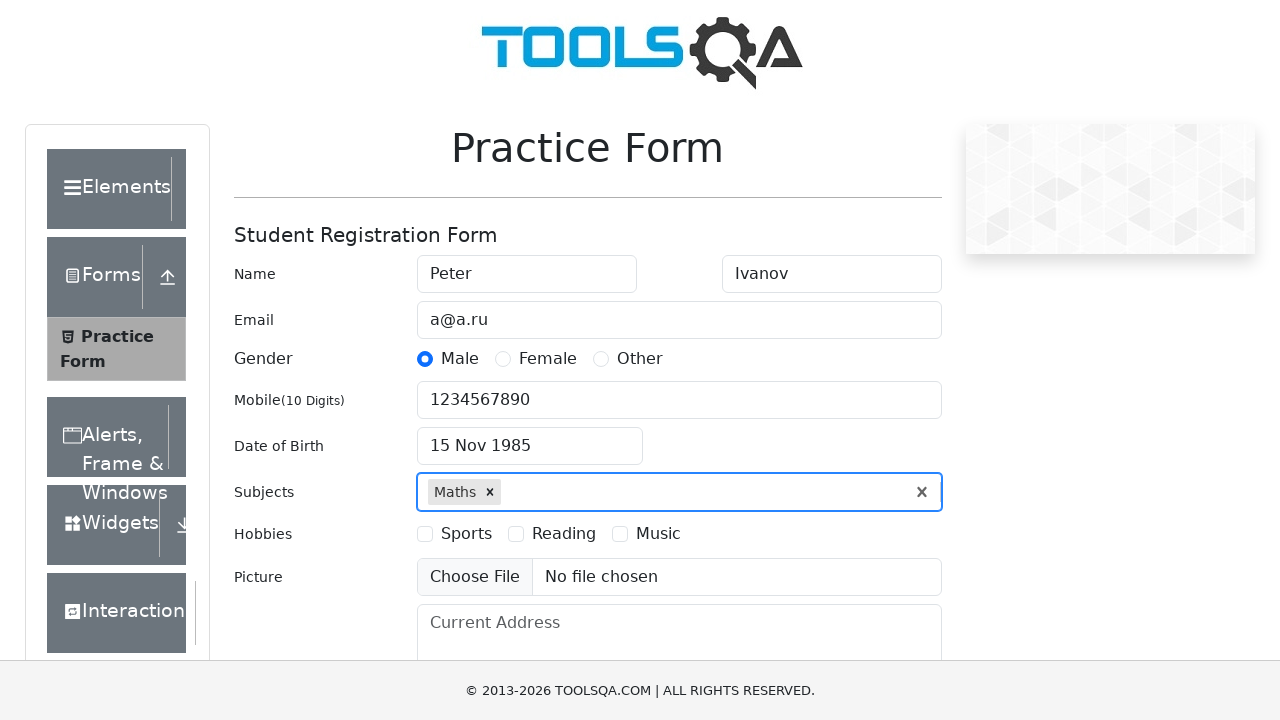

Selected Sports hobby checkbox at (466, 534) on label[for='hobbies-checkbox-1']
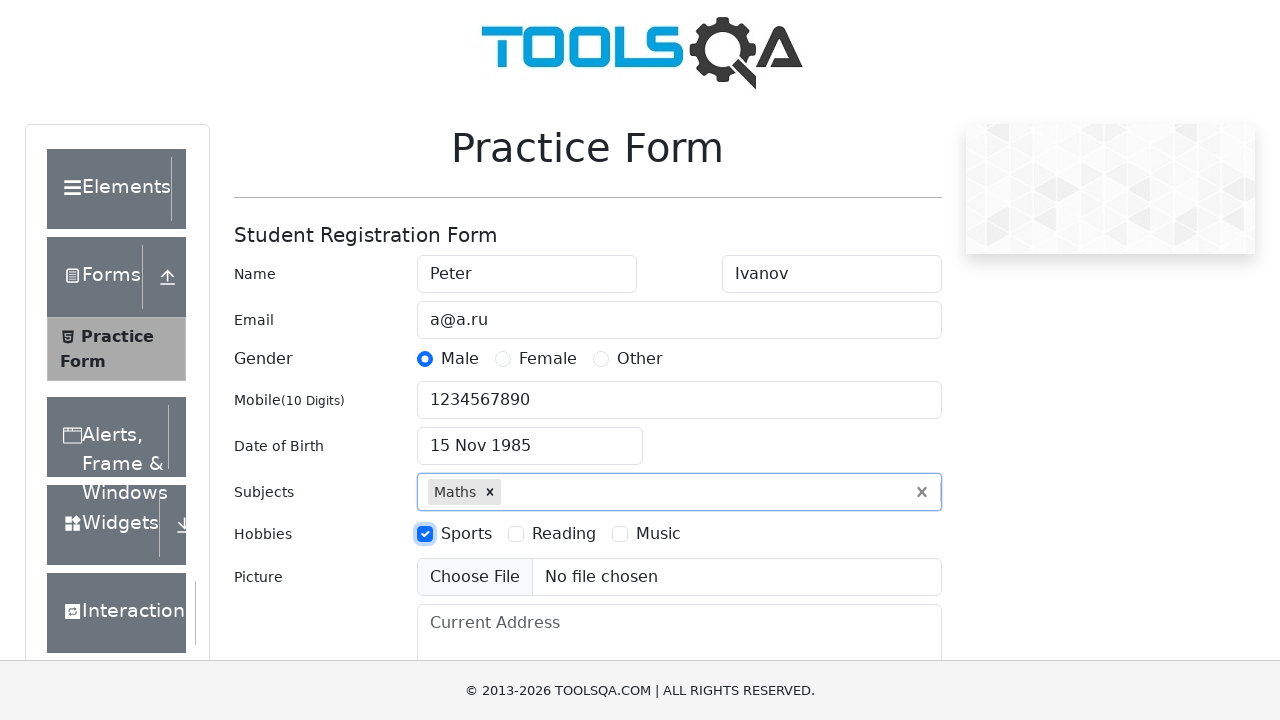

Filled current address field with 'CA, San Francisco, 17 avn, 1' on #currentAddress
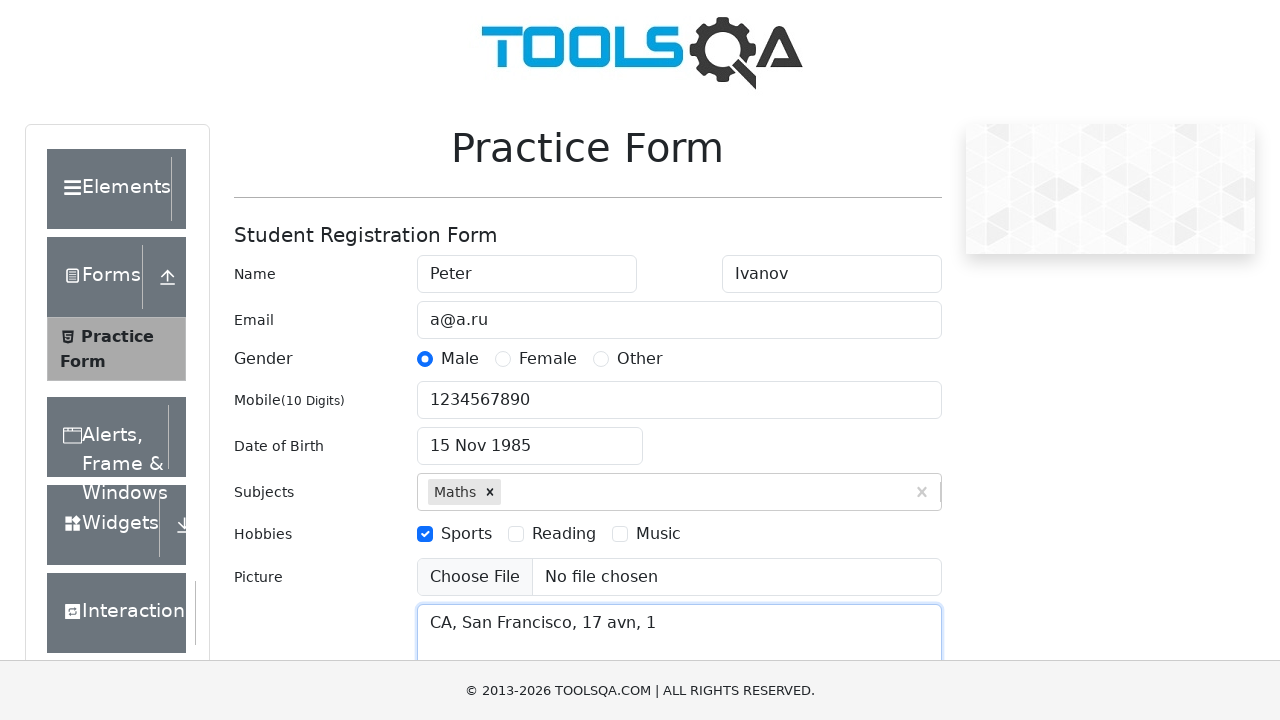

Filled state field with 'NCR' on #react-select-3-input
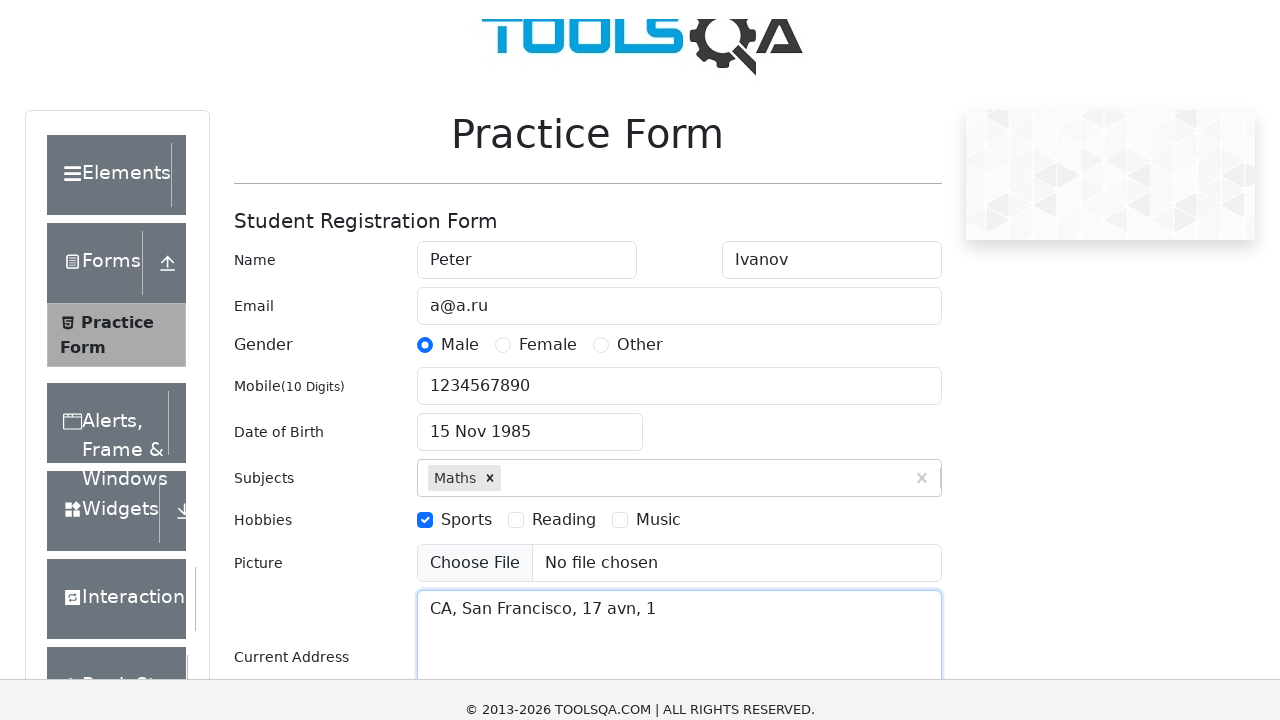

Pressed Tab to confirm state selection
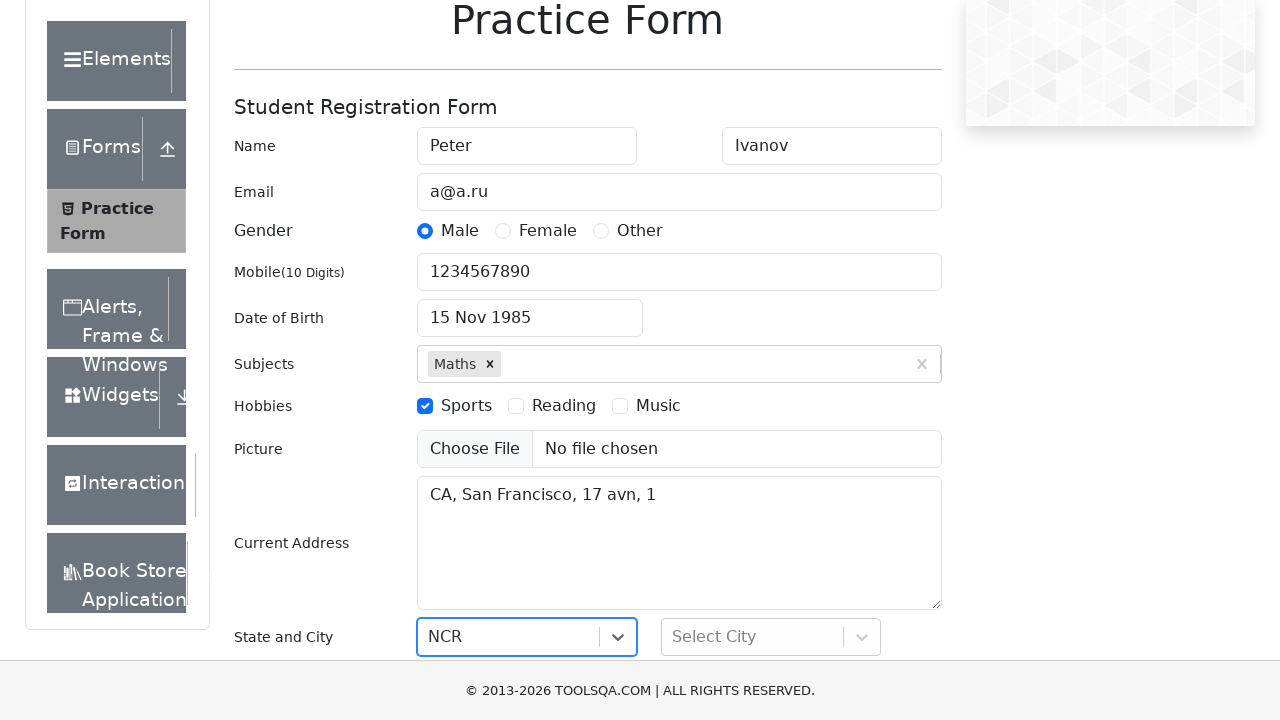

Filled city field with 'Delhi' on #react-select-4-input
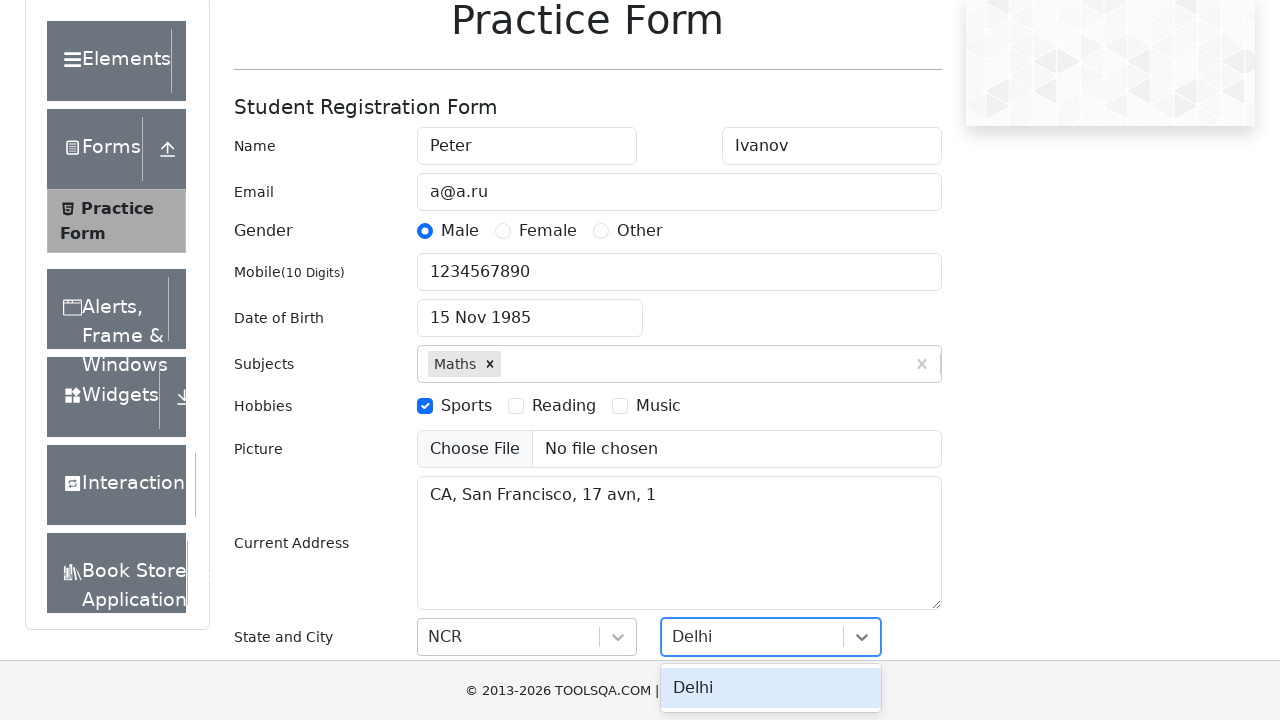

Pressed Tab to confirm city selection
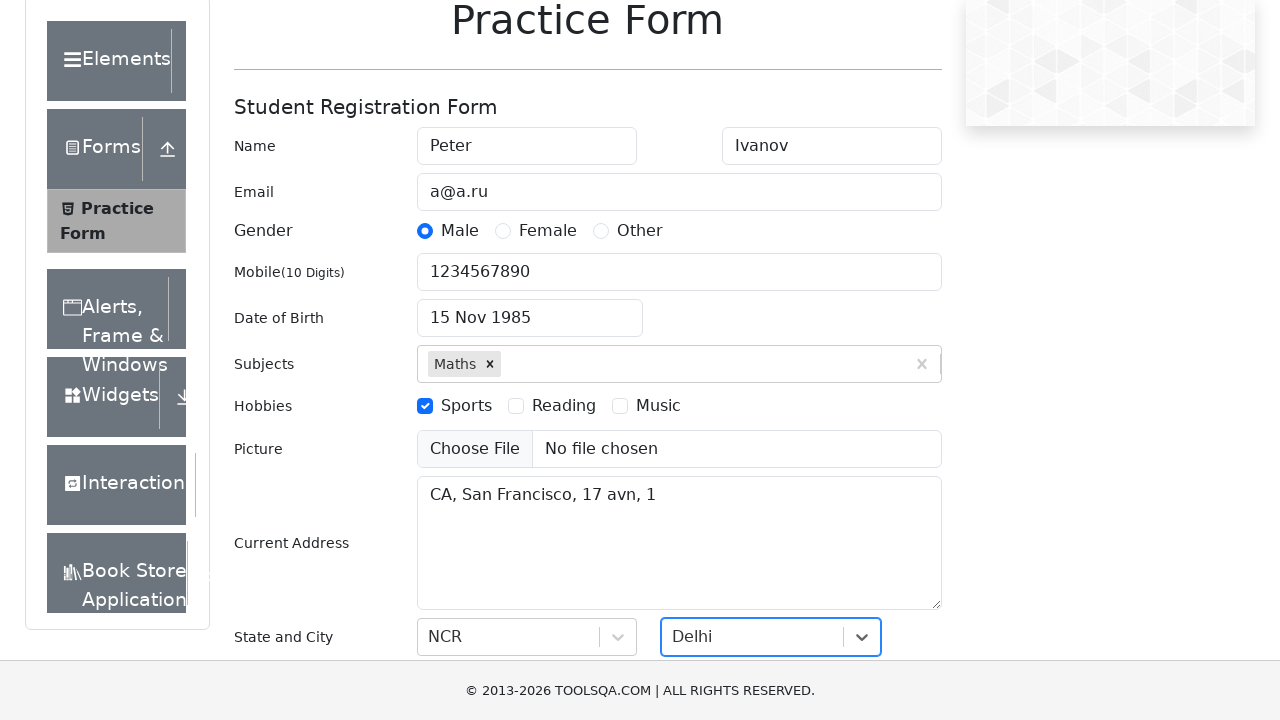

Clicked submit button to submit registration form at (885, 499) on #submit
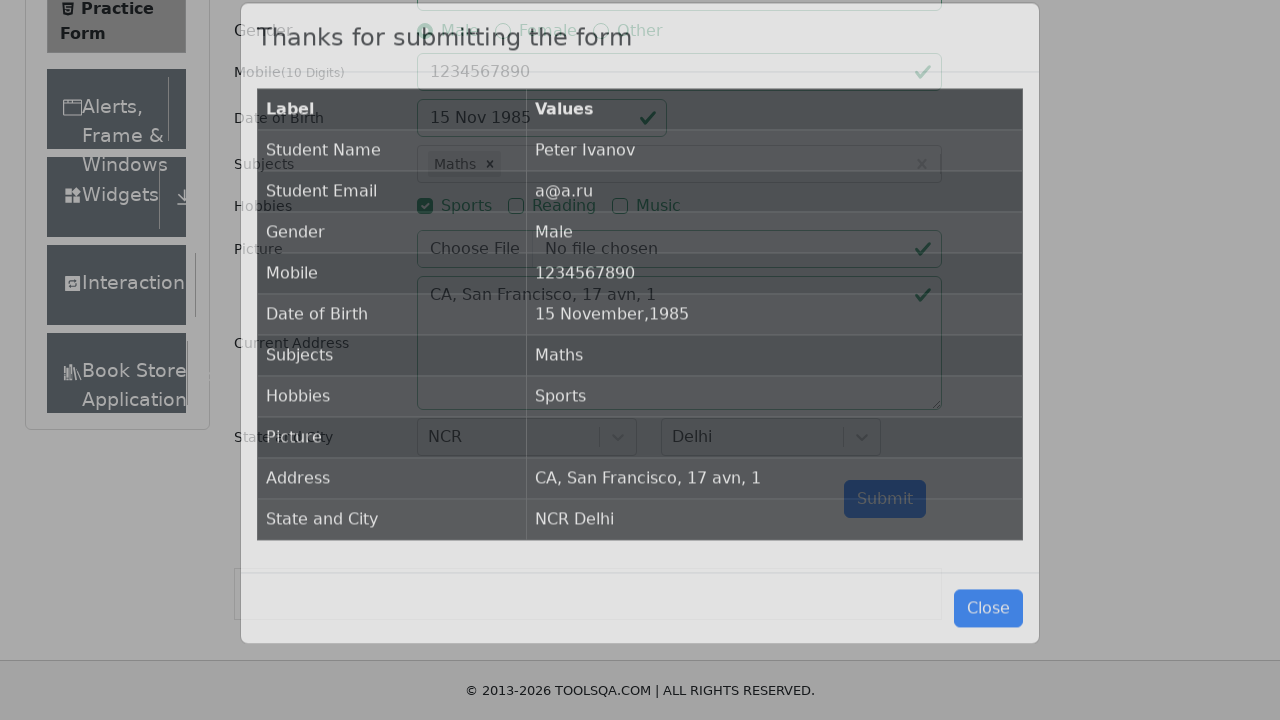

Form submitted successfully and results table loaded
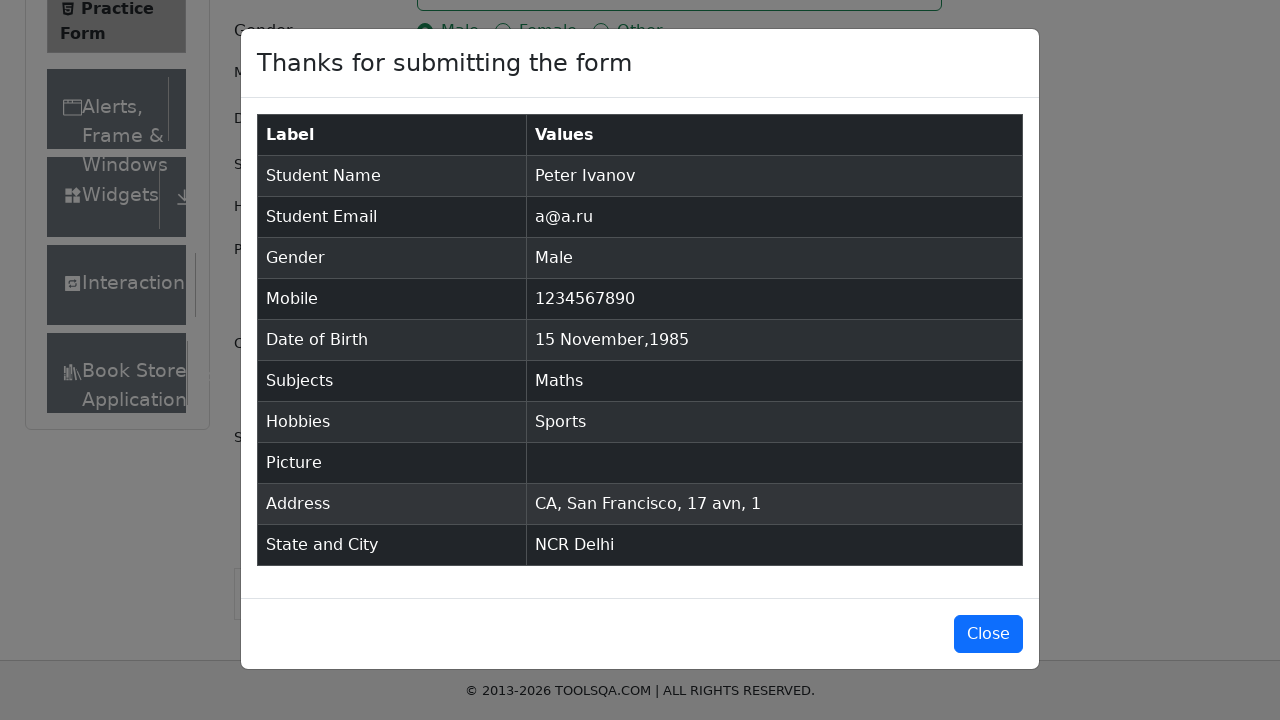

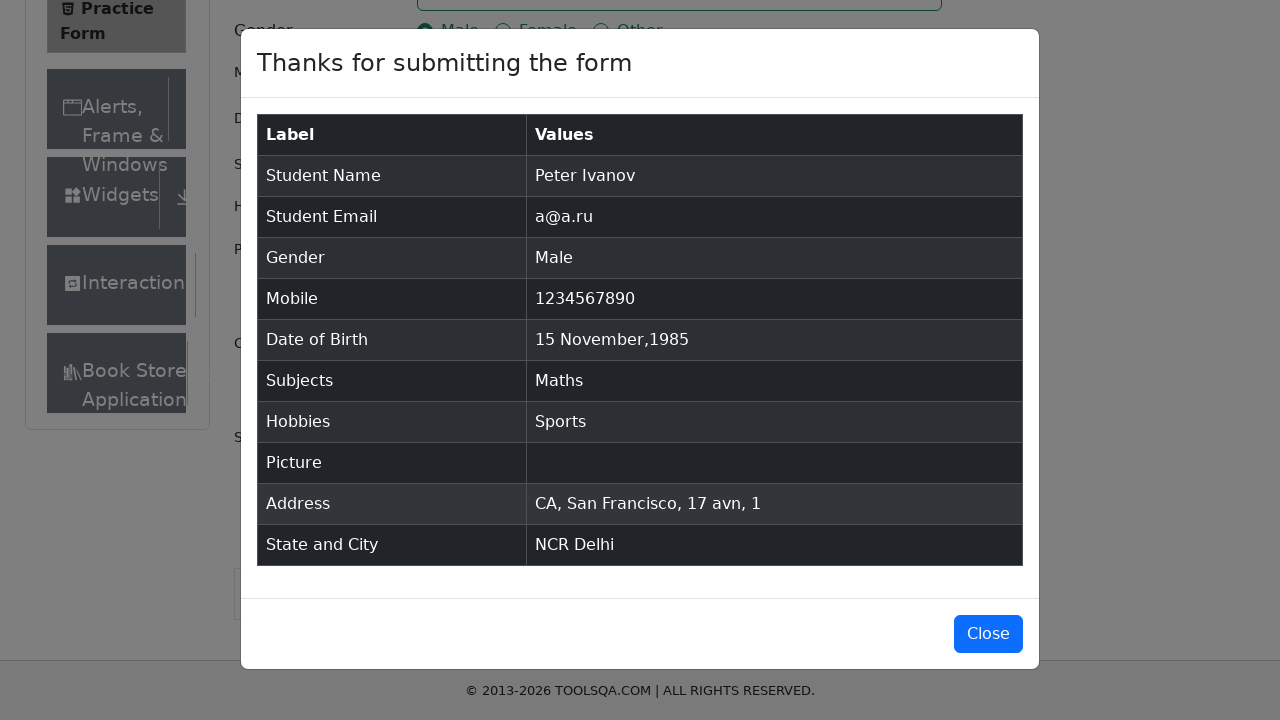